Tests drag and drop functionality by dragging an element to a target element

Starting URL: https://selenium.dev/selenium/web/mouse_interaction.html

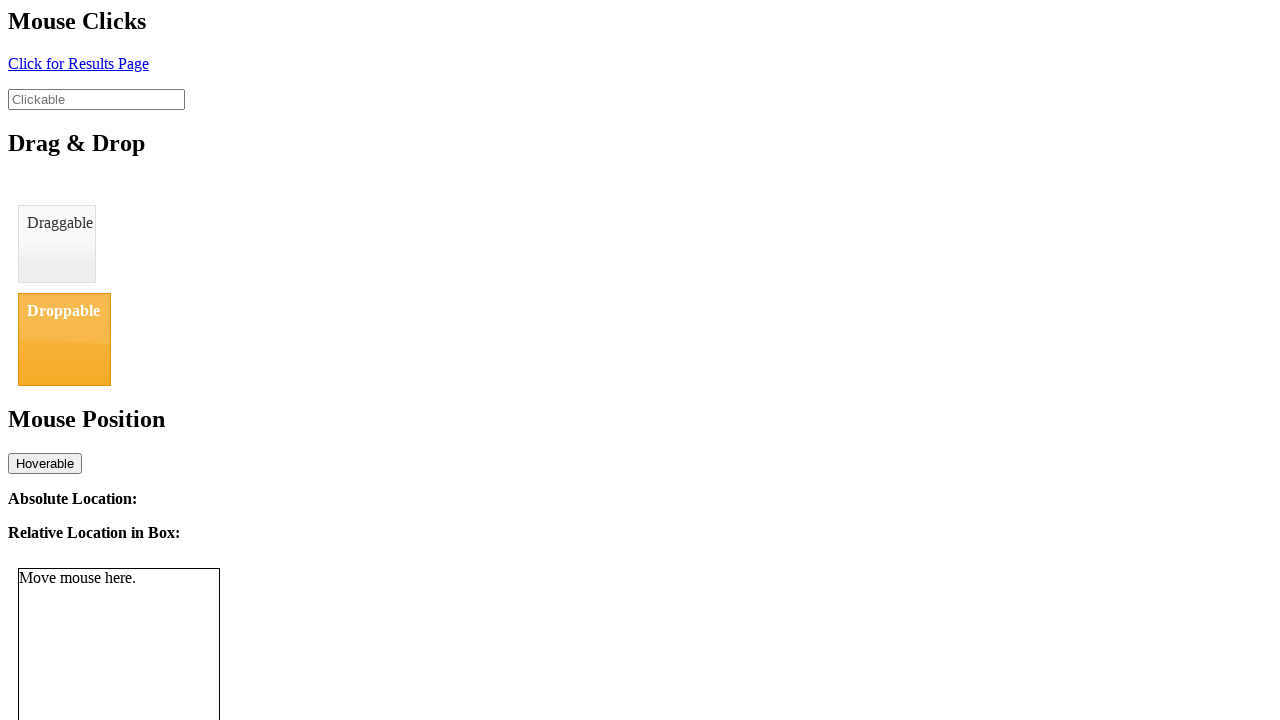

Located the draggable element
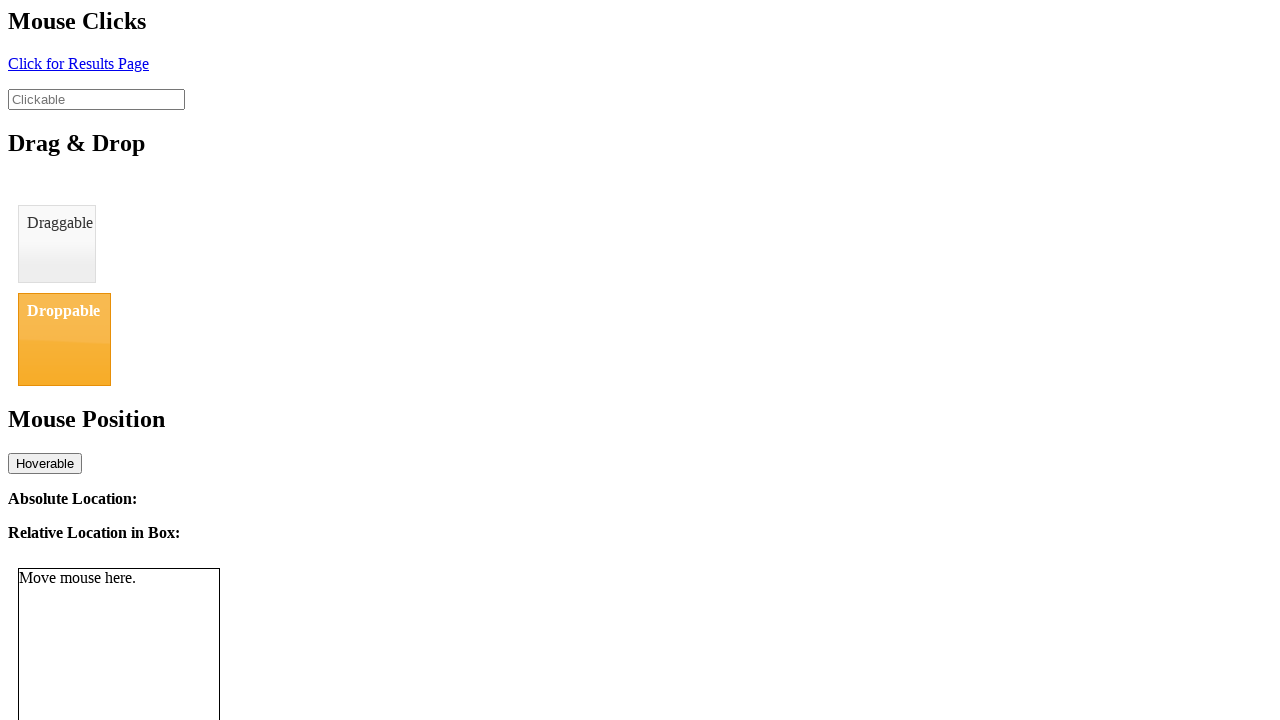

Located the droppable target element
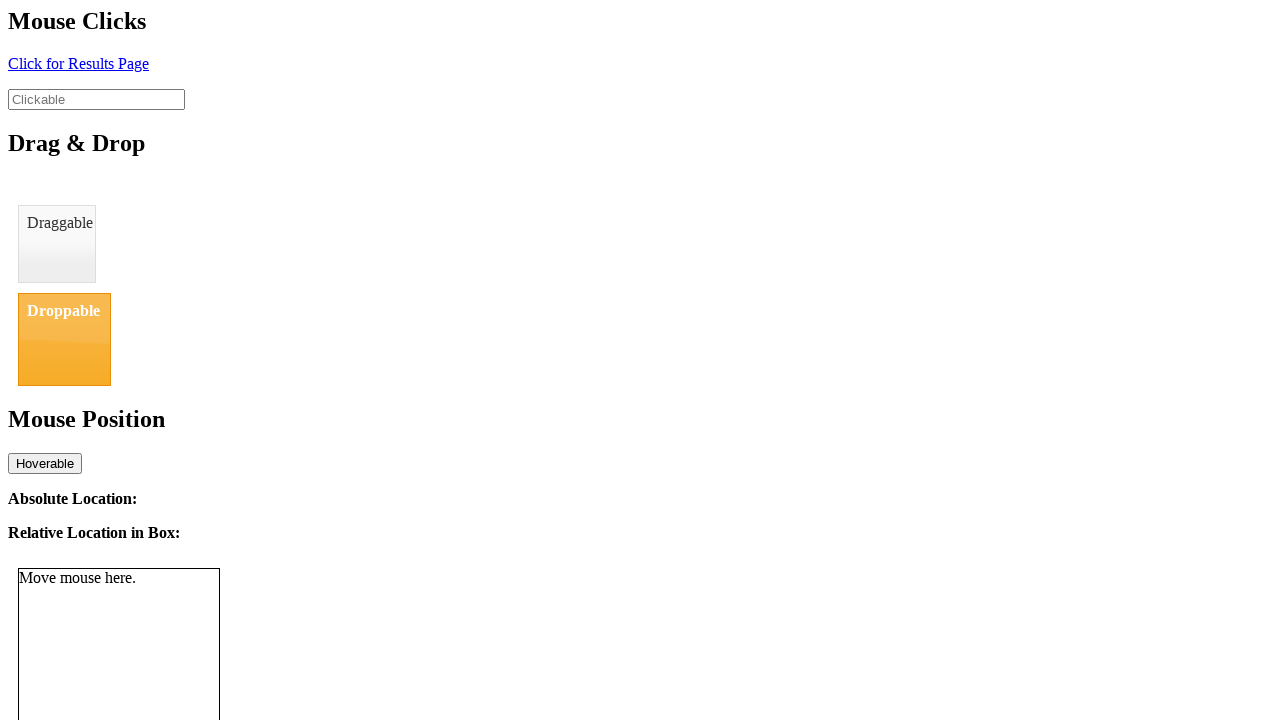

Dragged the draggable element to the droppable target at (64, 339)
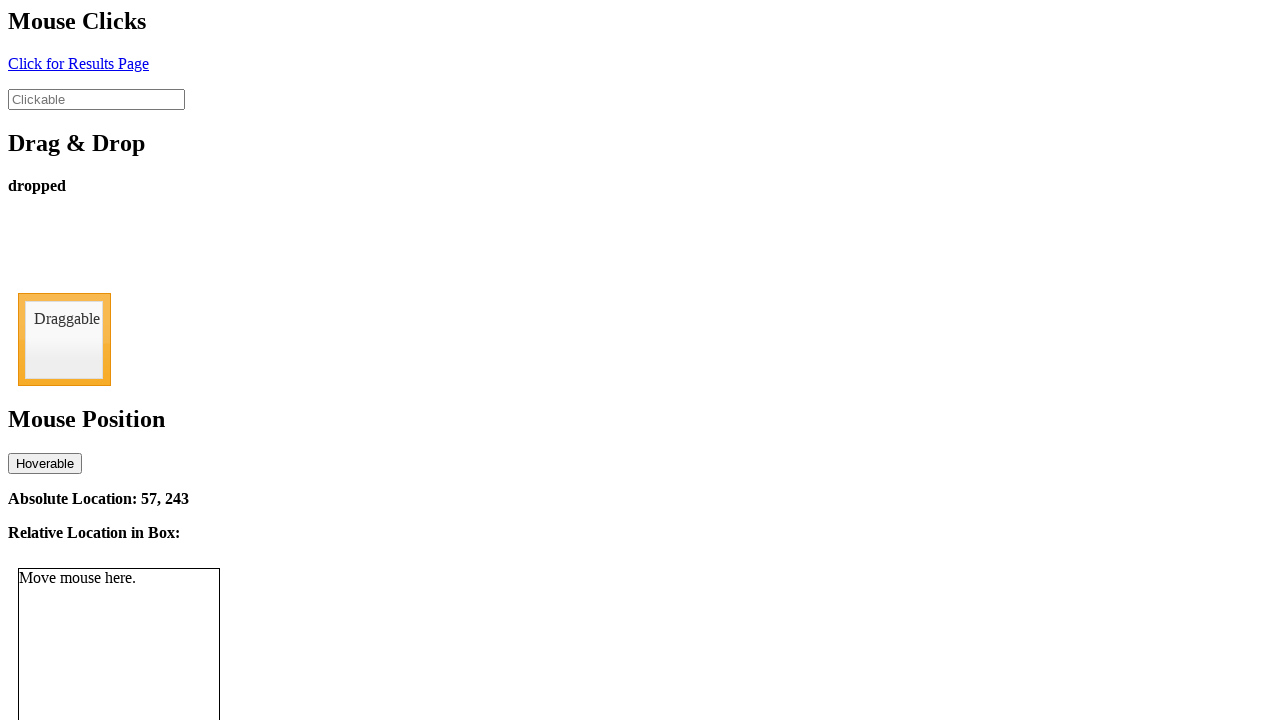

Drop status updated to 'dropped'
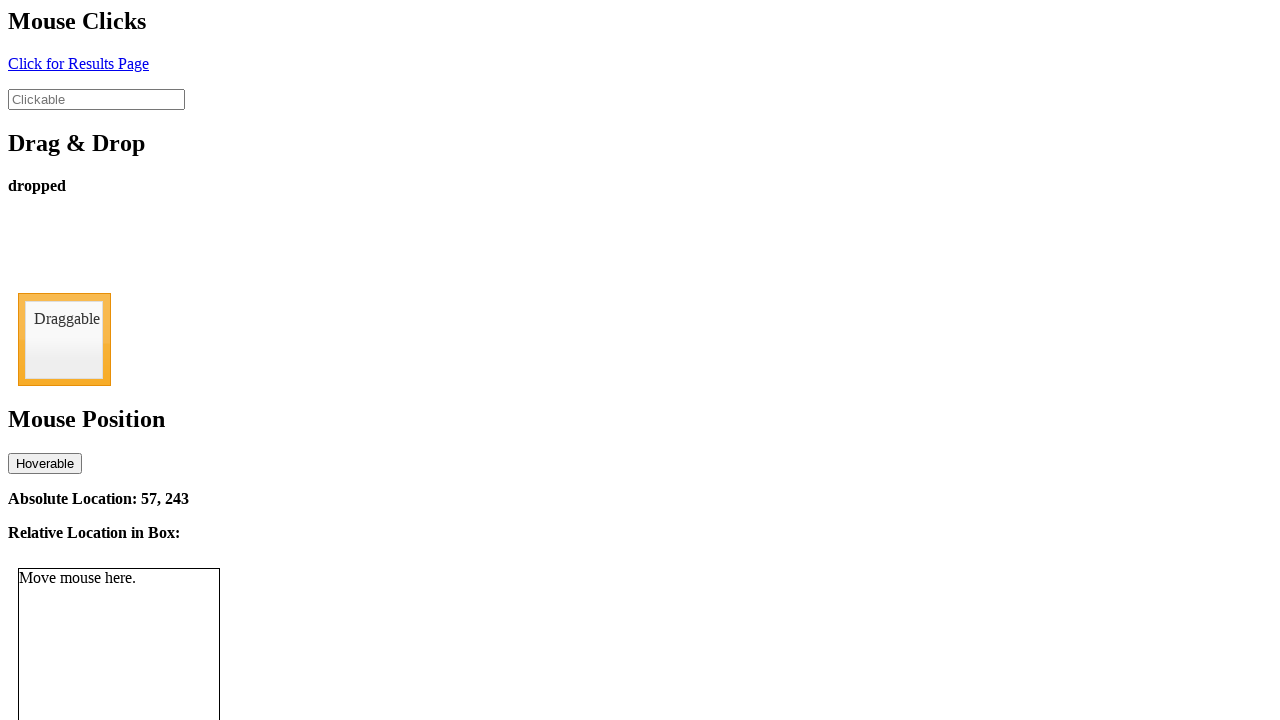

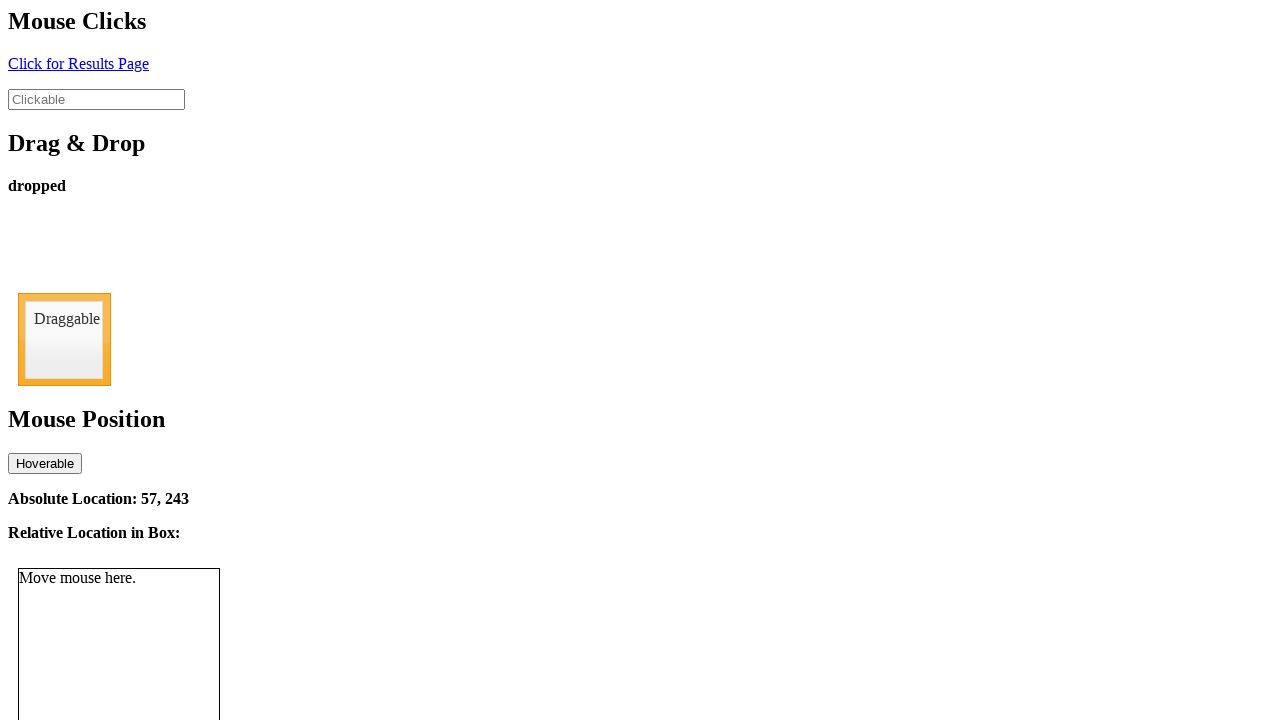